Tests JavaScript alert by clicking alert button, verifying alert text, accepting it, and checking success message

Starting URL: https://the-internet.herokuapp.com/javascript_alerts

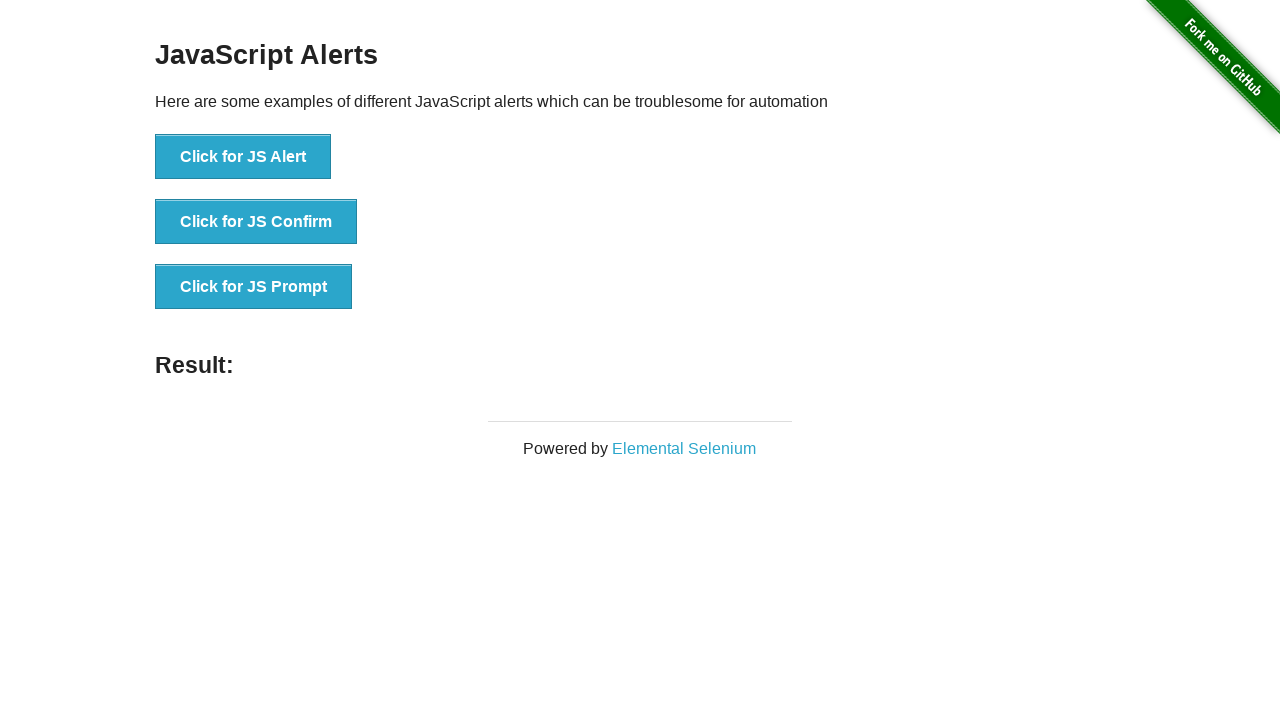

Clicked the JS Alert button at (243, 157) on xpath=//button[@onclick='jsAlert()']
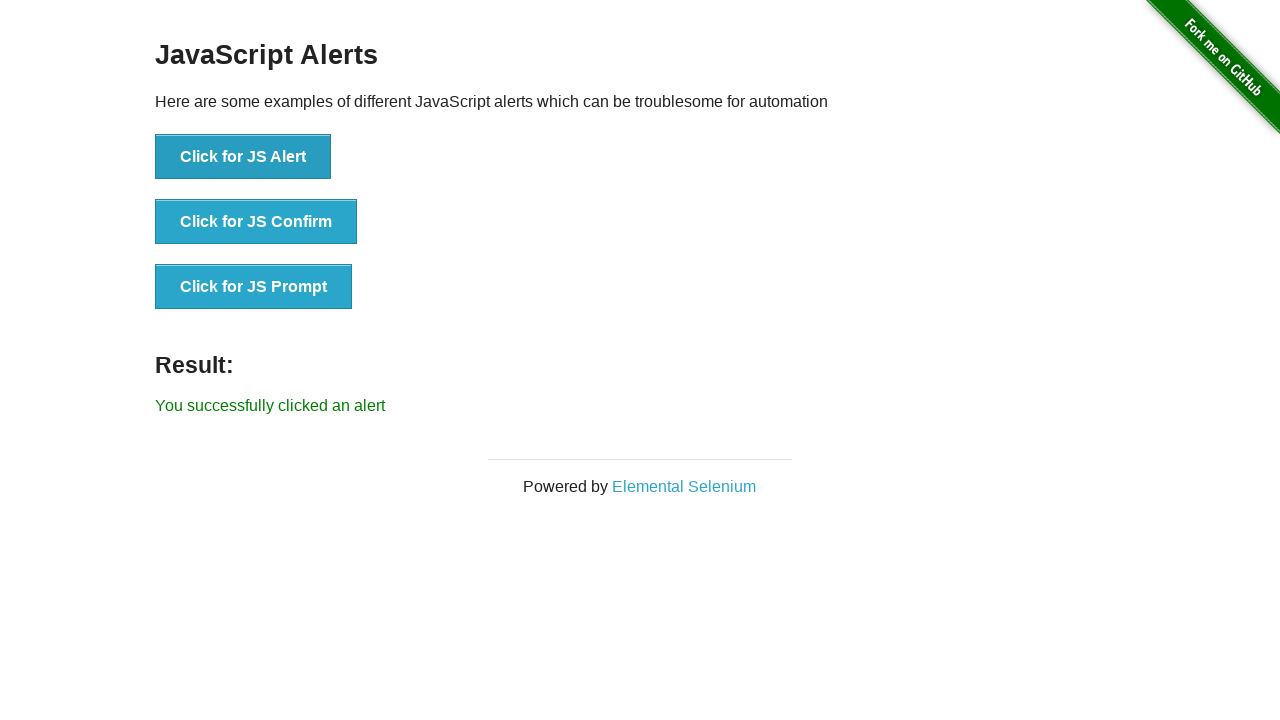

Set up dialog handler to accept alerts
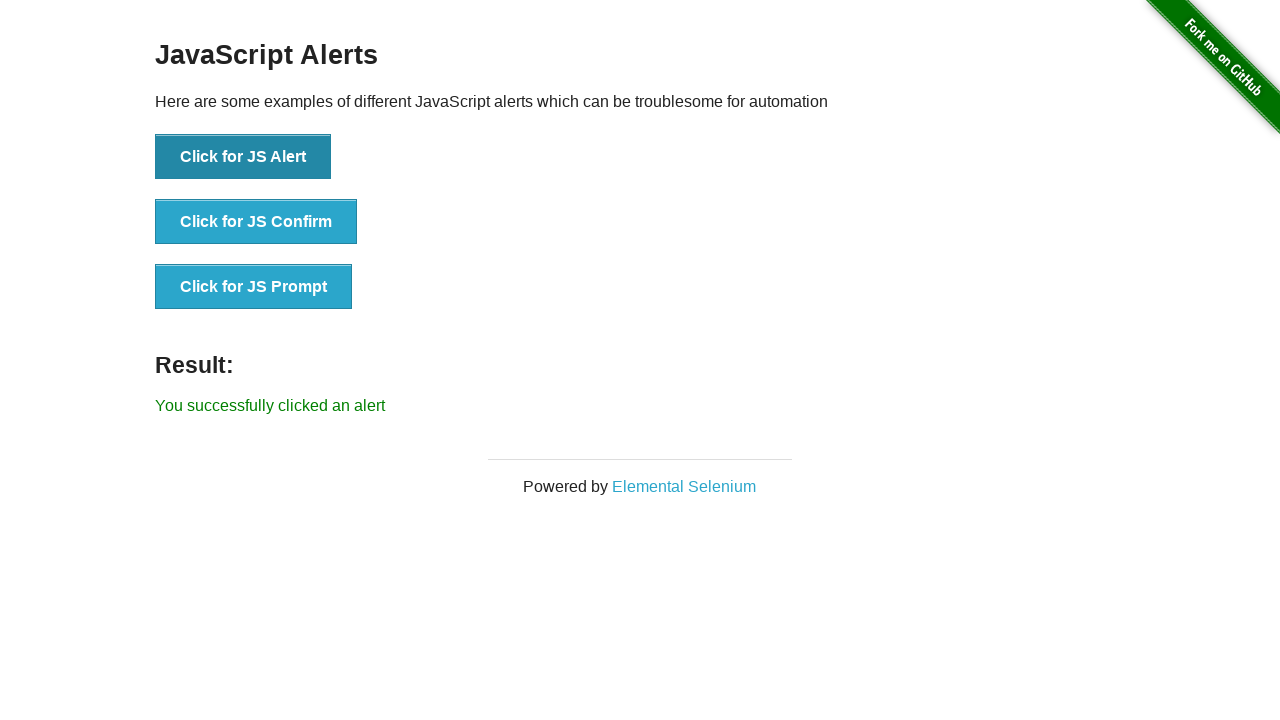

Waited for success message to appear
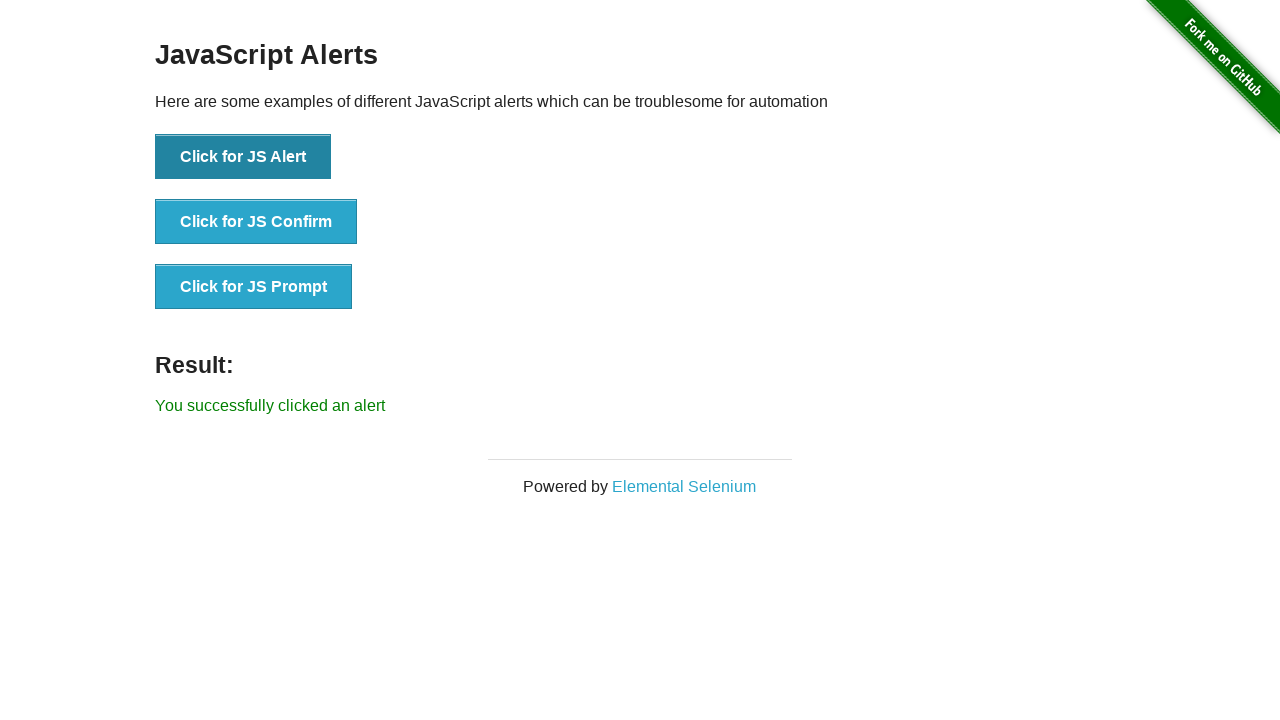

Verified success message is visible
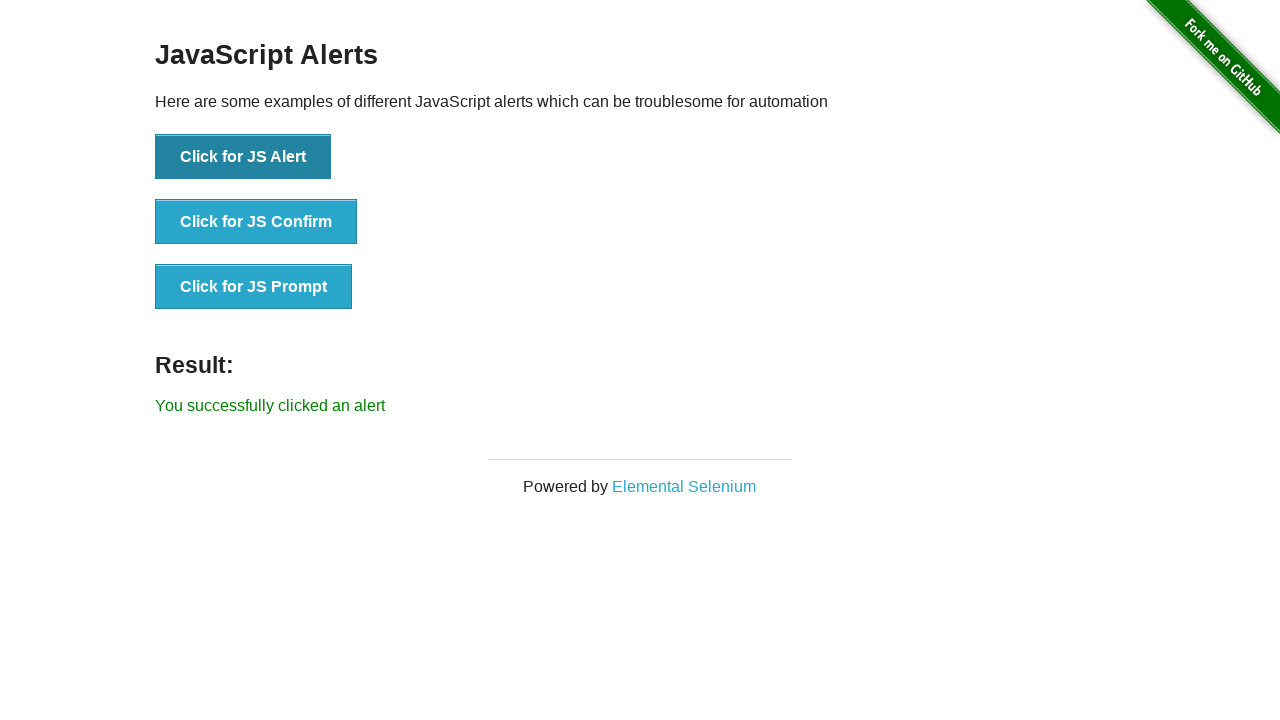

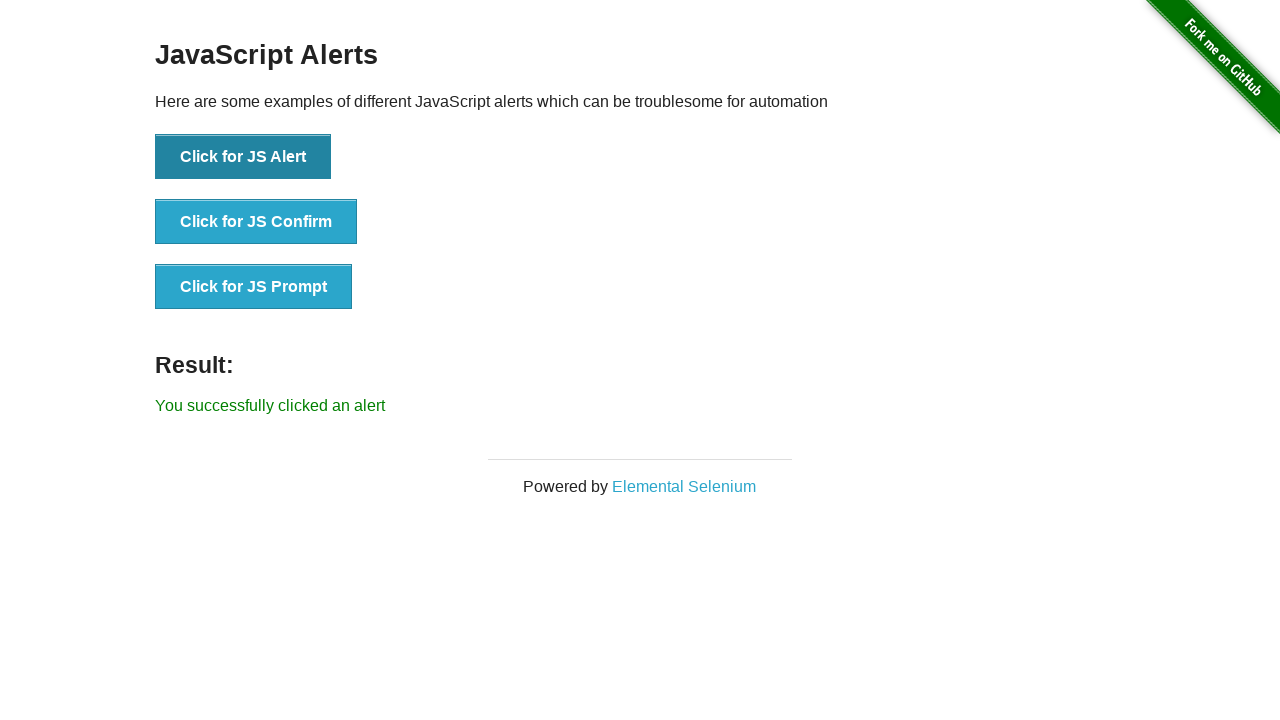